Tests firstName field validation with lowercase string greater than 50 characters

Starting URL: https://buggy.justtestit.org/register

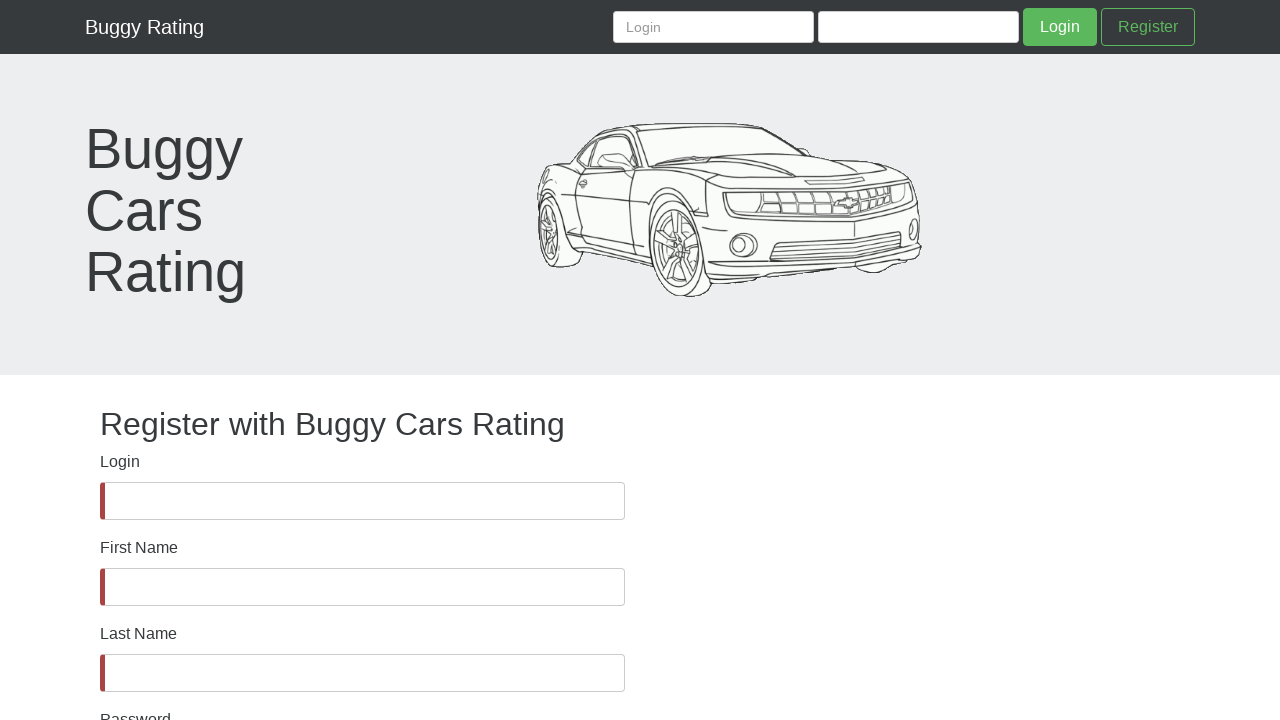

Waited for firstName field to be visible
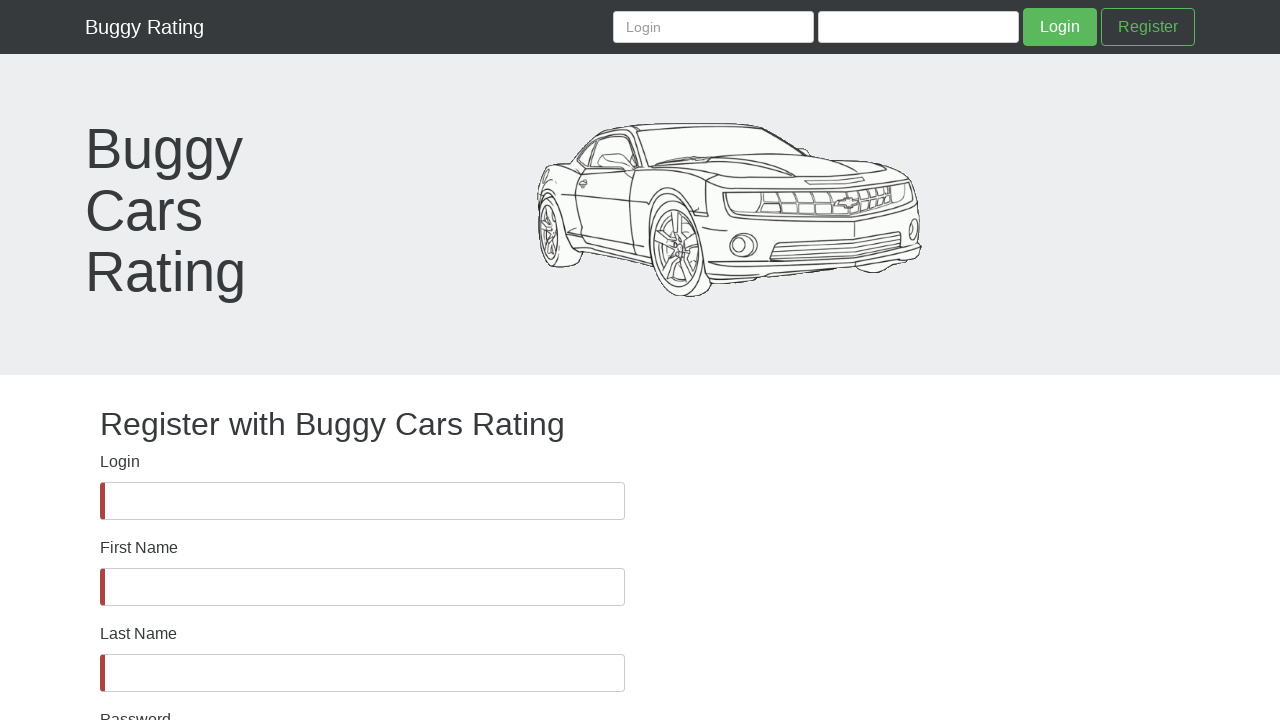

Filled firstName field with lowercase string greater than 50 characters (82 chars total) on #firstName
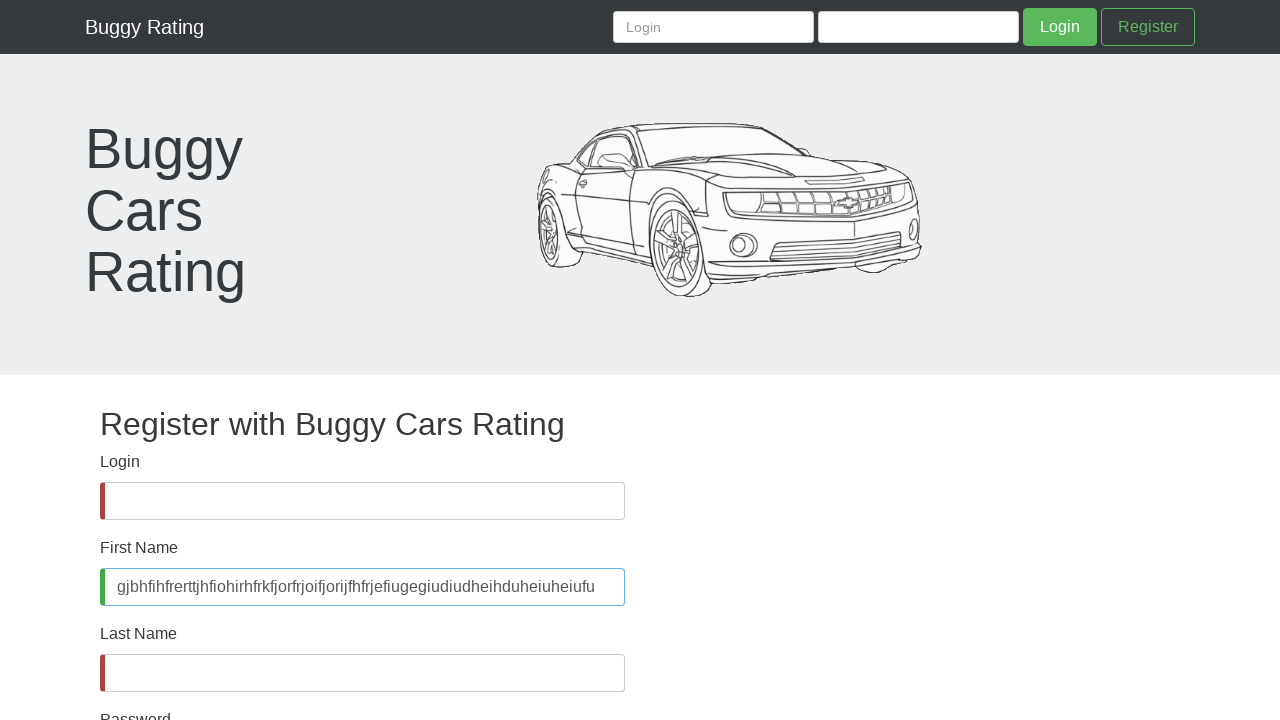

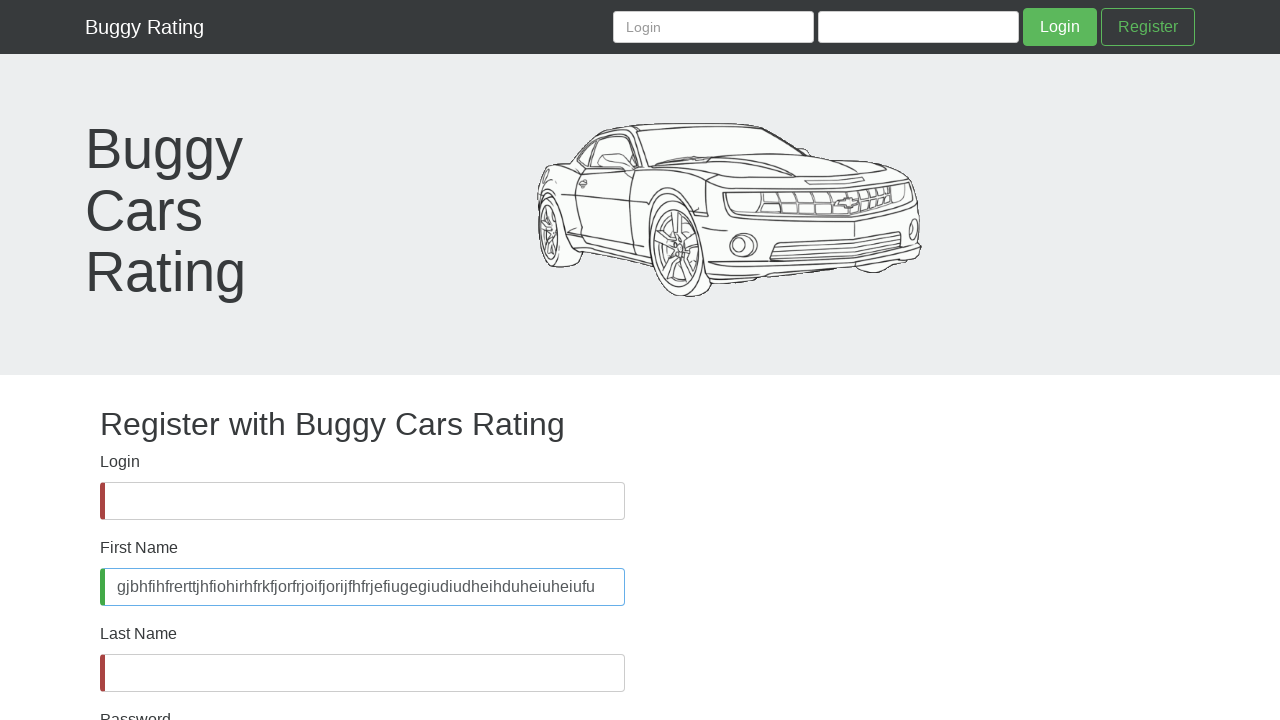